Joins the splix.io multiplayer game with a username and performs a sequence of directional movements (right, up, down, left) to control the player character in the game.

Starting URL: http://splix.io/

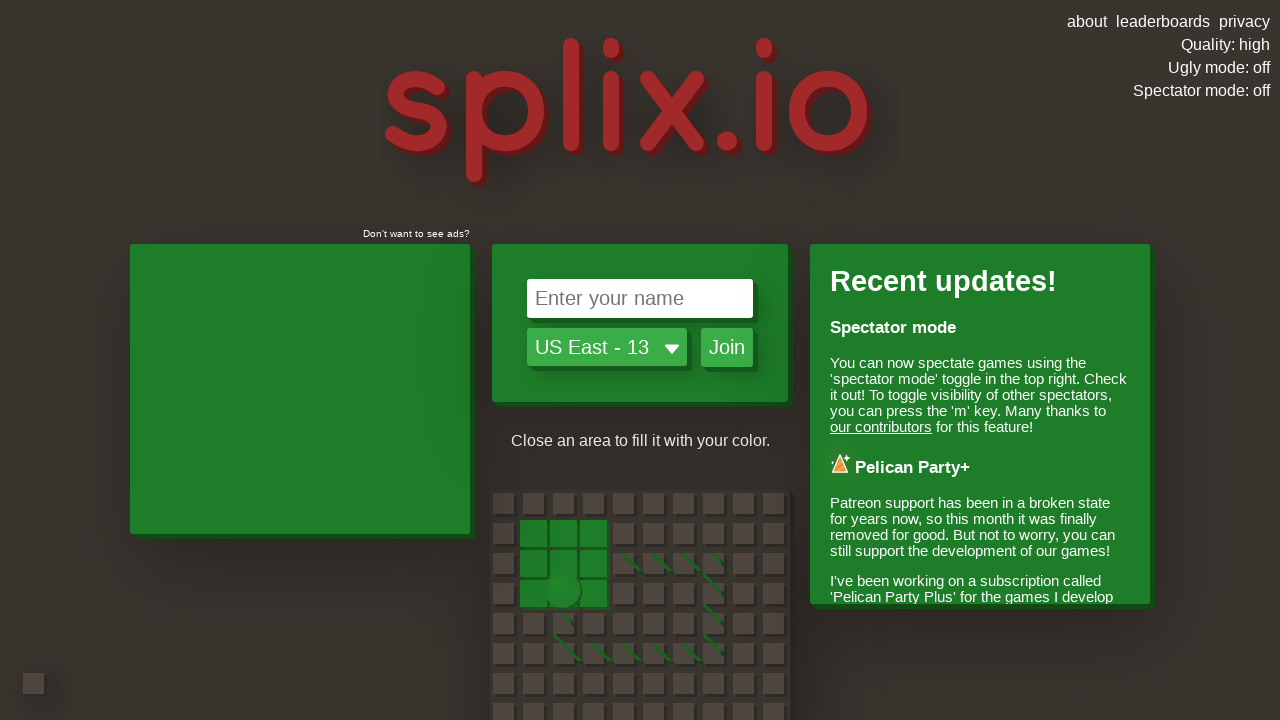

Page loaded and body element is visible
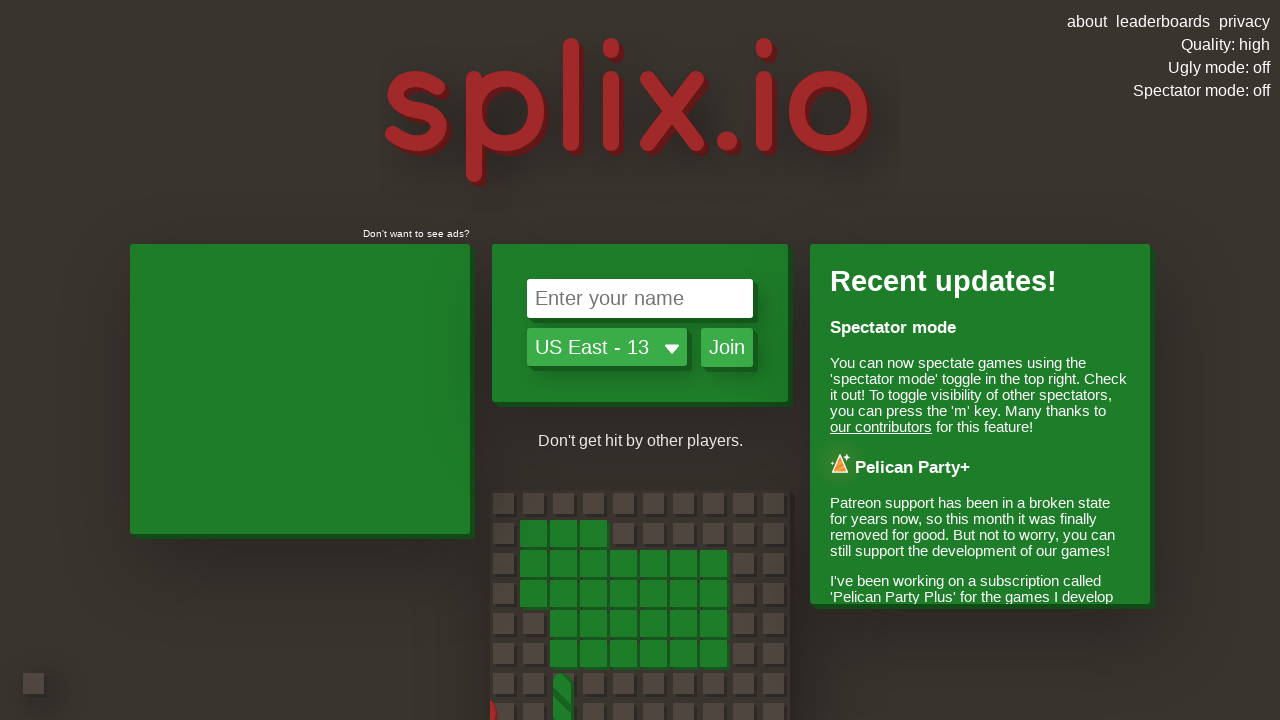

Entered username 'I'm a Bot' in the name input field on #nameInput
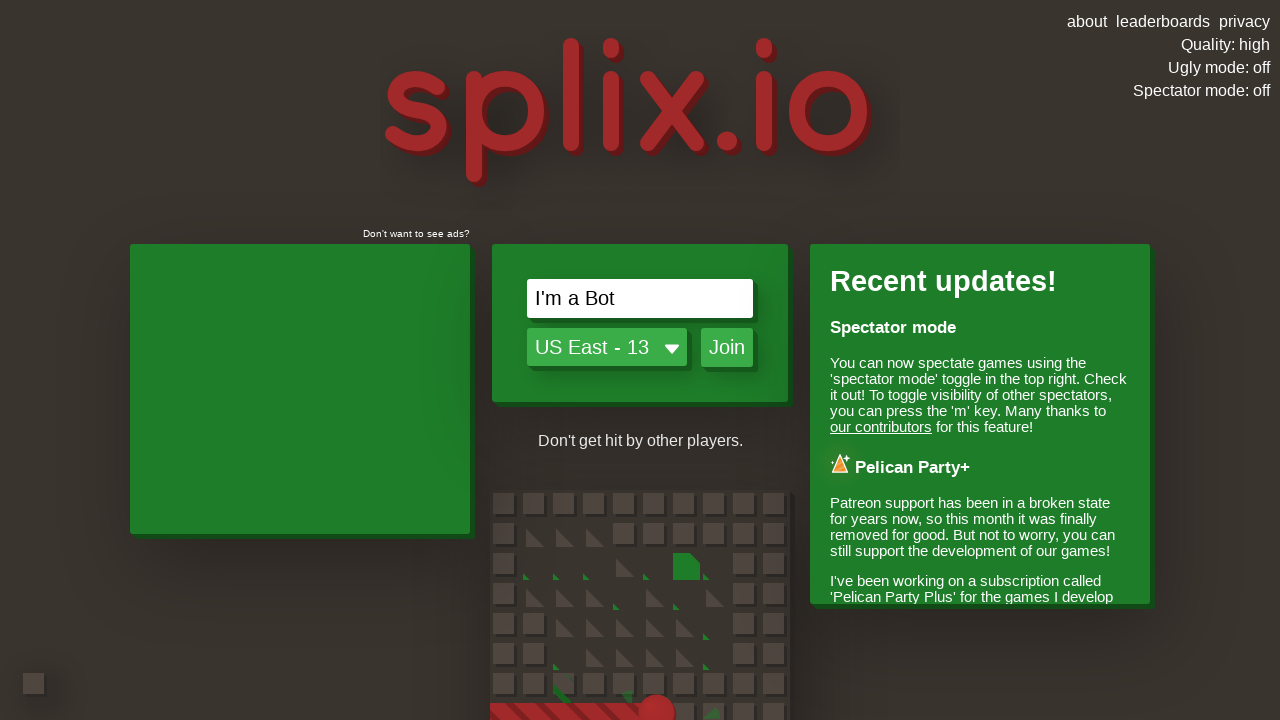

Clicked join button to enter the game at (727, 348) on #joinButton
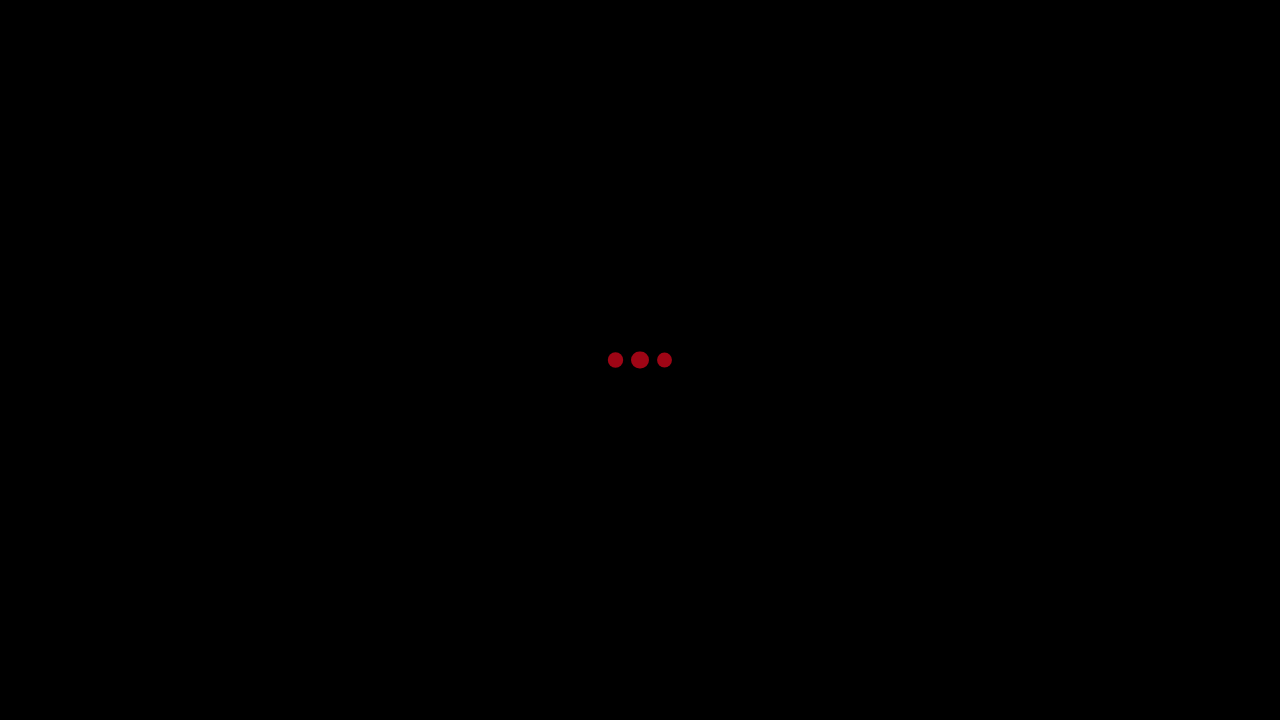

Waited 500ms for game to initialize
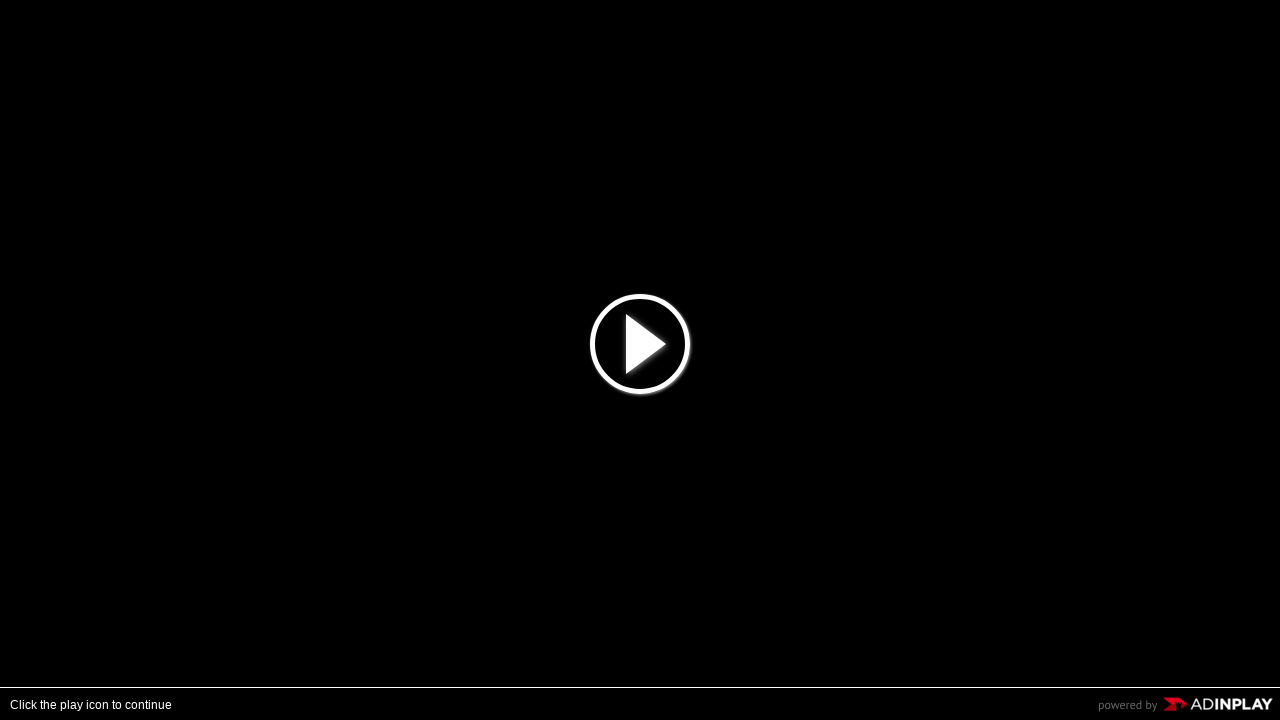

Pressed pause key 50 times to pause the game
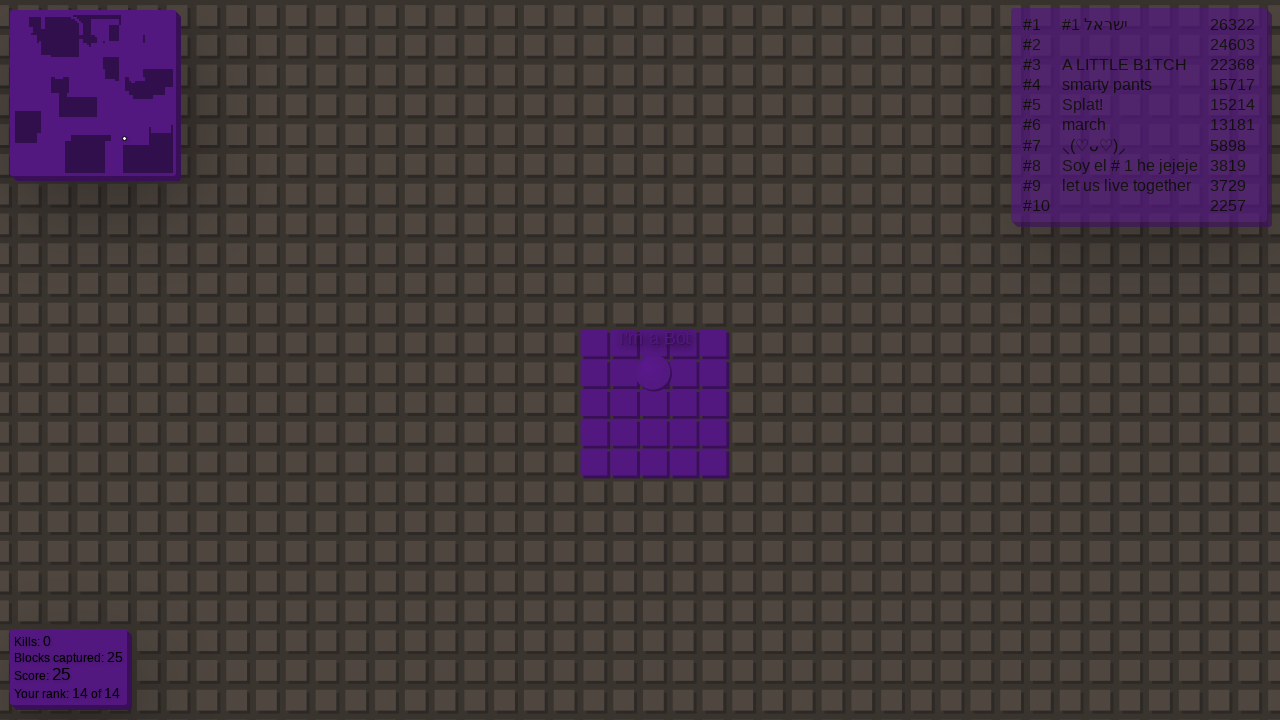

Performed 10 cycles of right and up arrow movements with 100ms delays
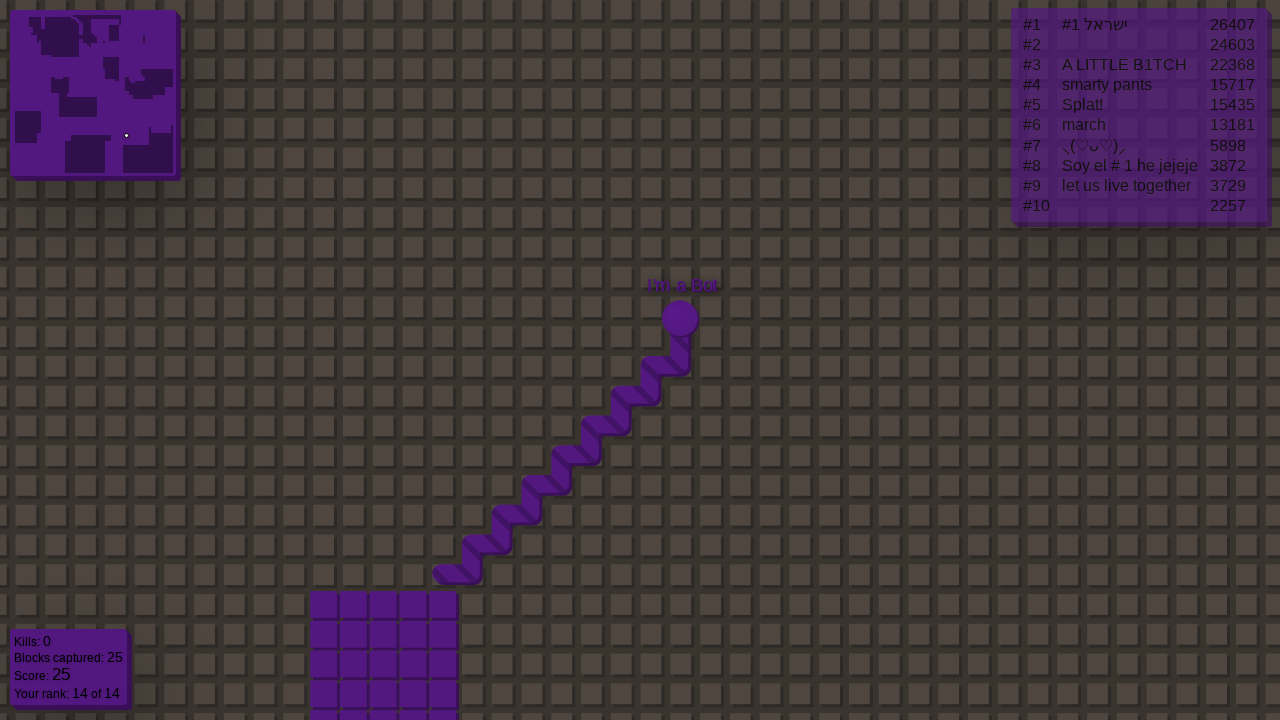

Pressed left arrow and waited 1000ms
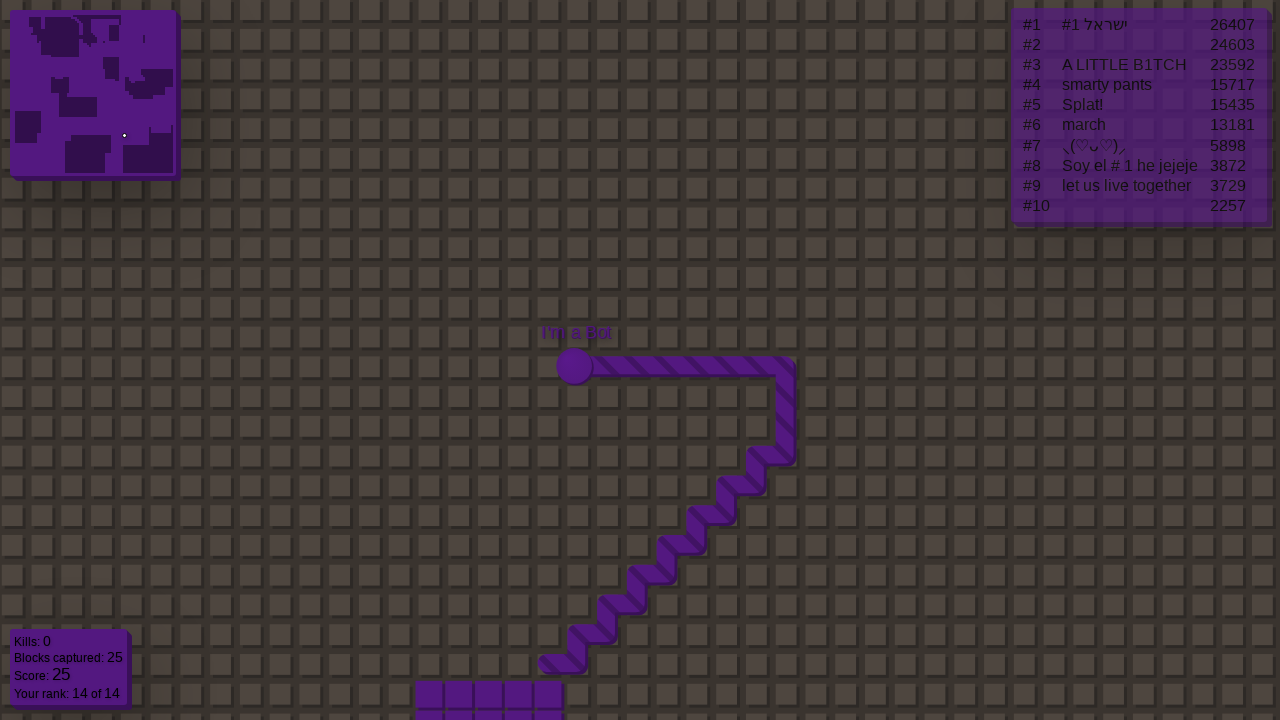

Performed 10 cycles of down and left arrow movements with 100ms delays
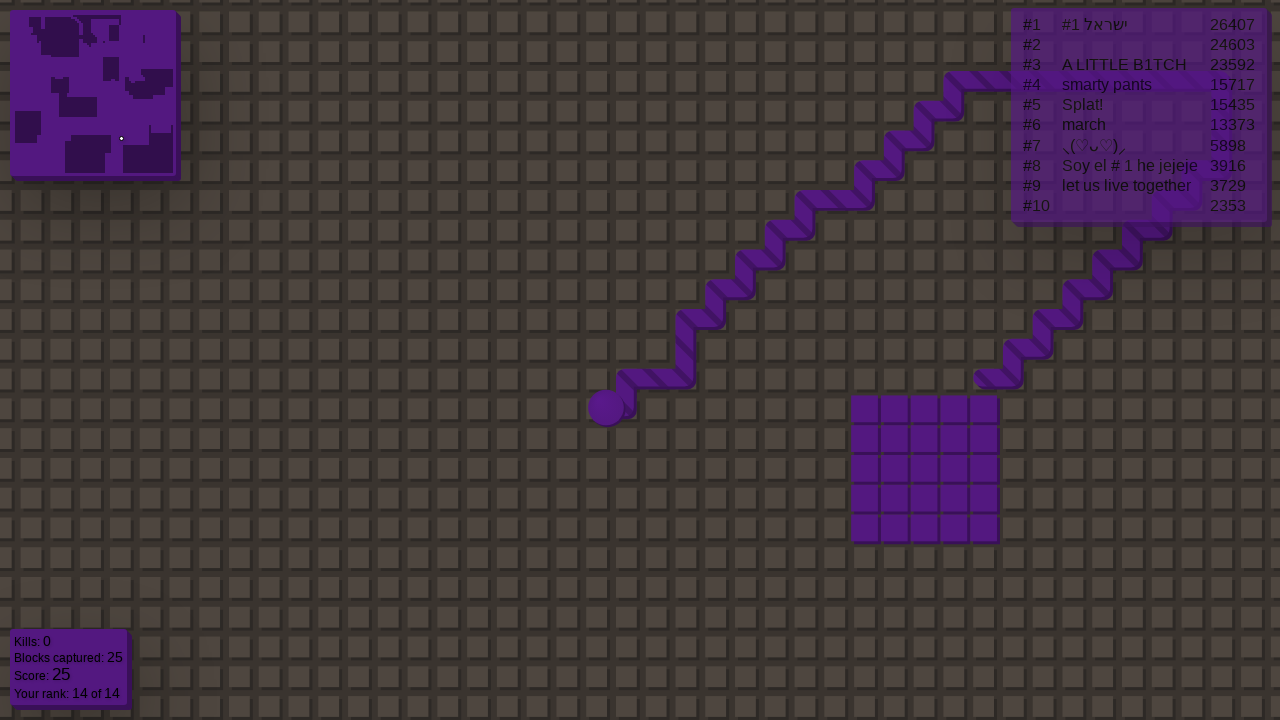

Pressed pause key to pause the game
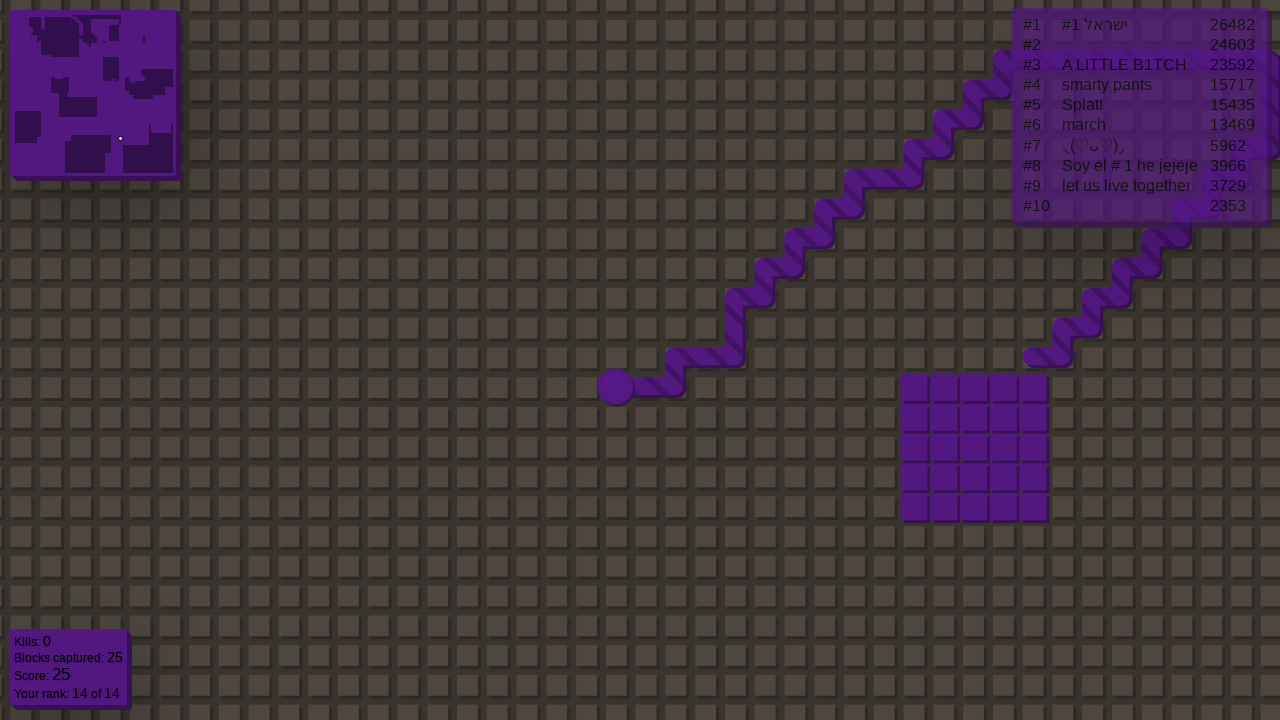

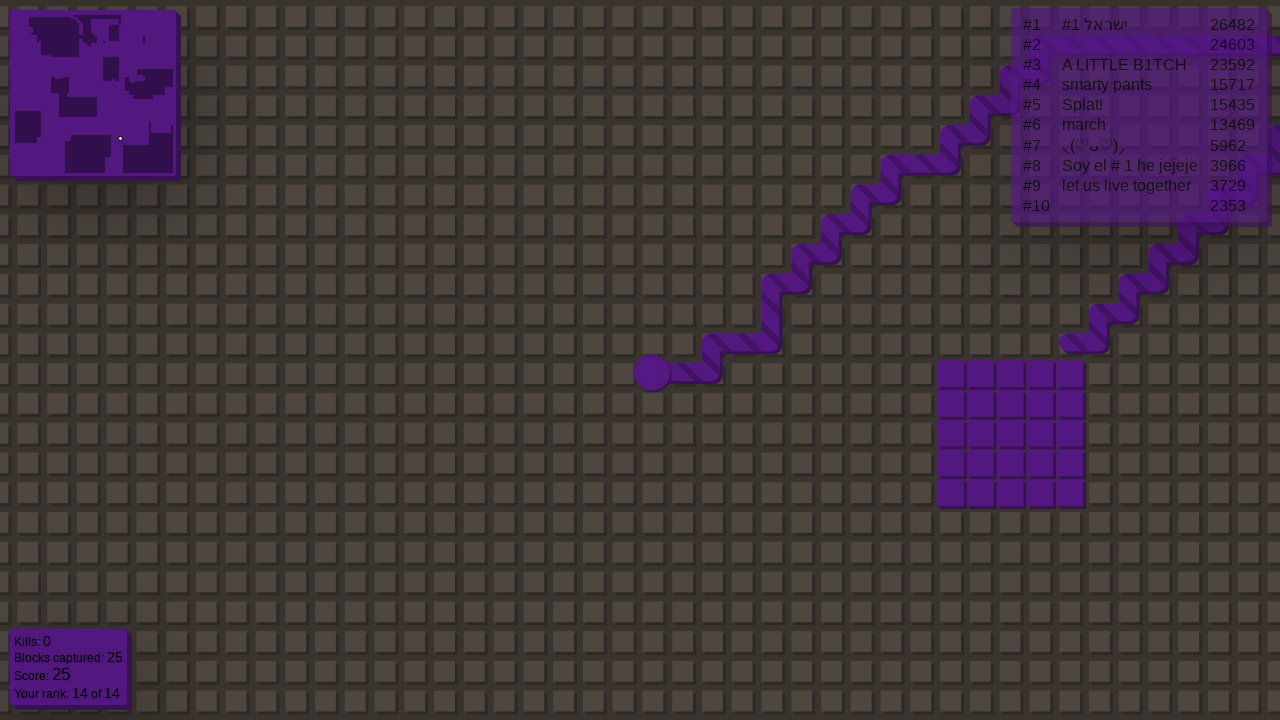